Tests displaying only active (non-completed) todo items by clicking the Active filter

Starting URL: https://demo.playwright.dev/todomvc

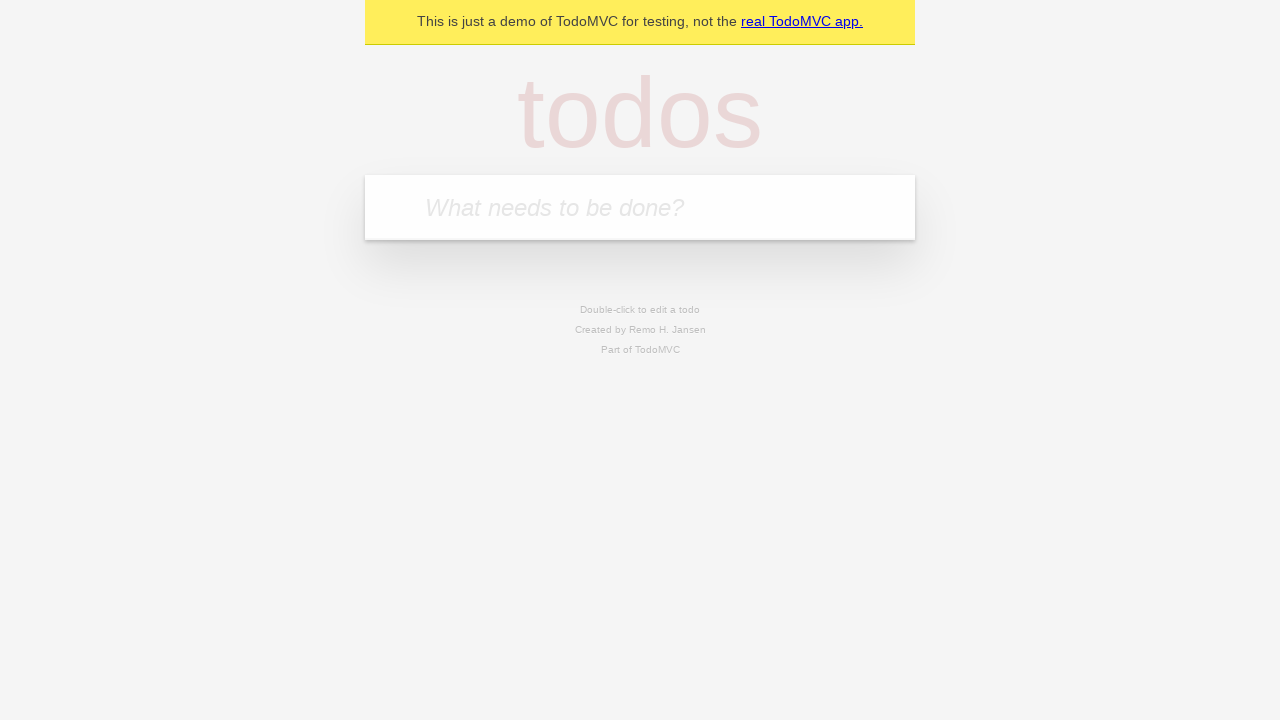

Filled input field with 'buy some cheese' on internal:attr=[placeholder="What needs to be done?"i]
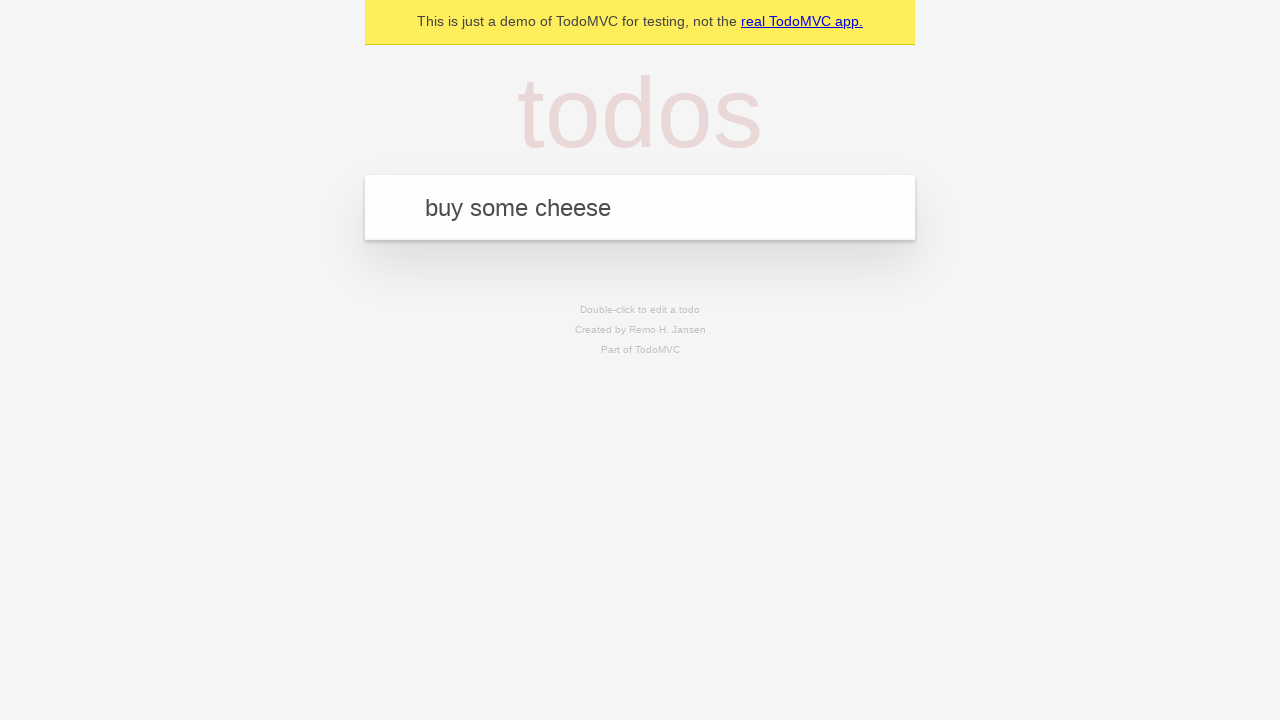

Pressed Enter to add first todo item on internal:attr=[placeholder="What needs to be done?"i]
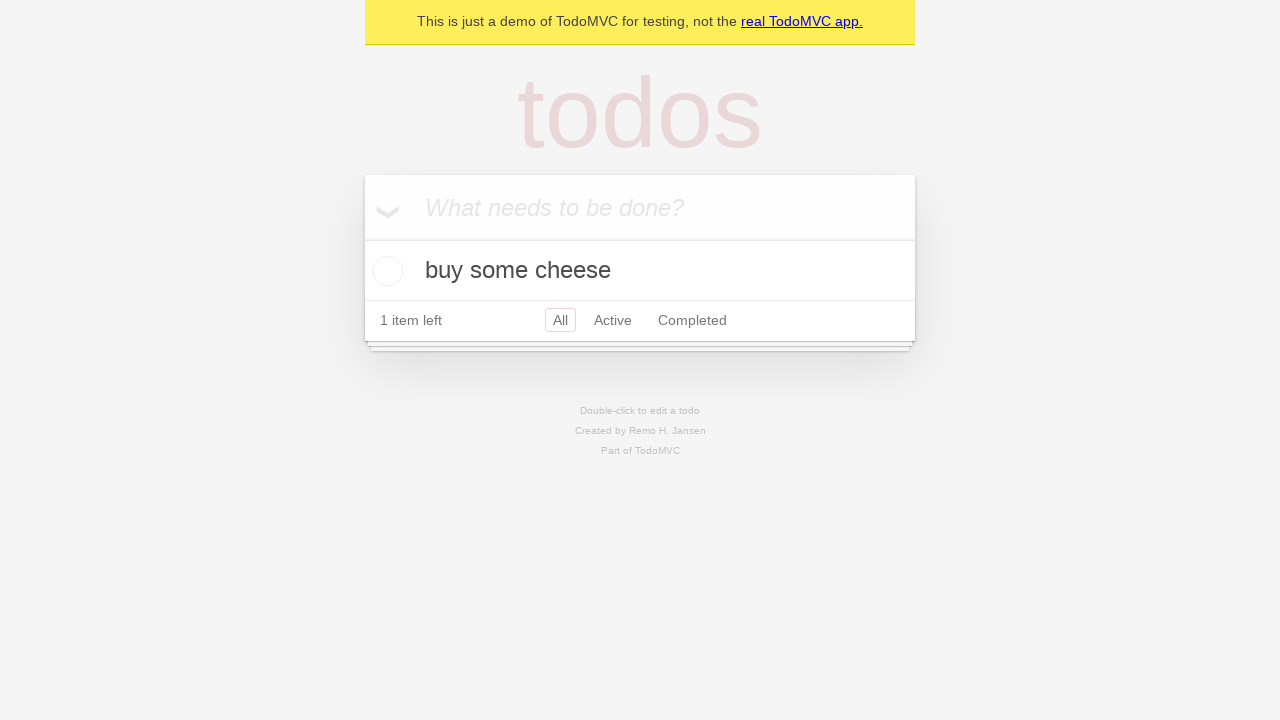

Filled input field with 'feed the cat' on internal:attr=[placeholder="What needs to be done?"i]
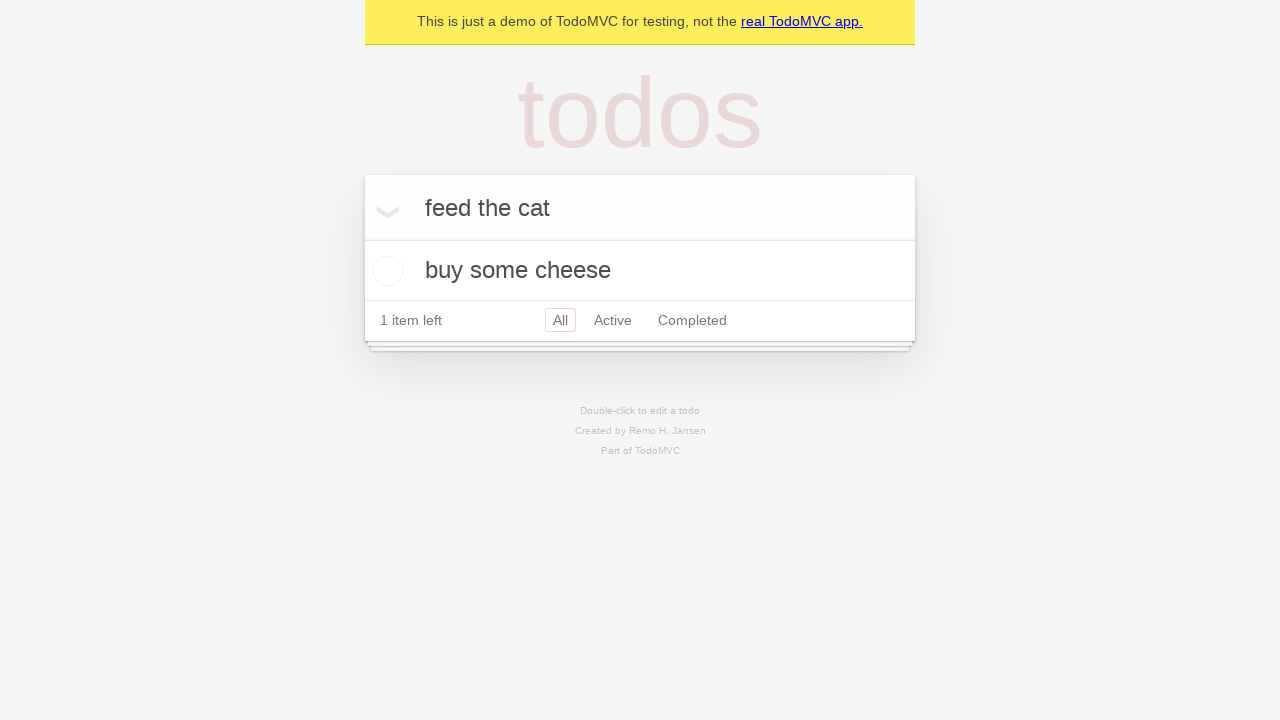

Pressed Enter to add second todo item on internal:attr=[placeholder="What needs to be done?"i]
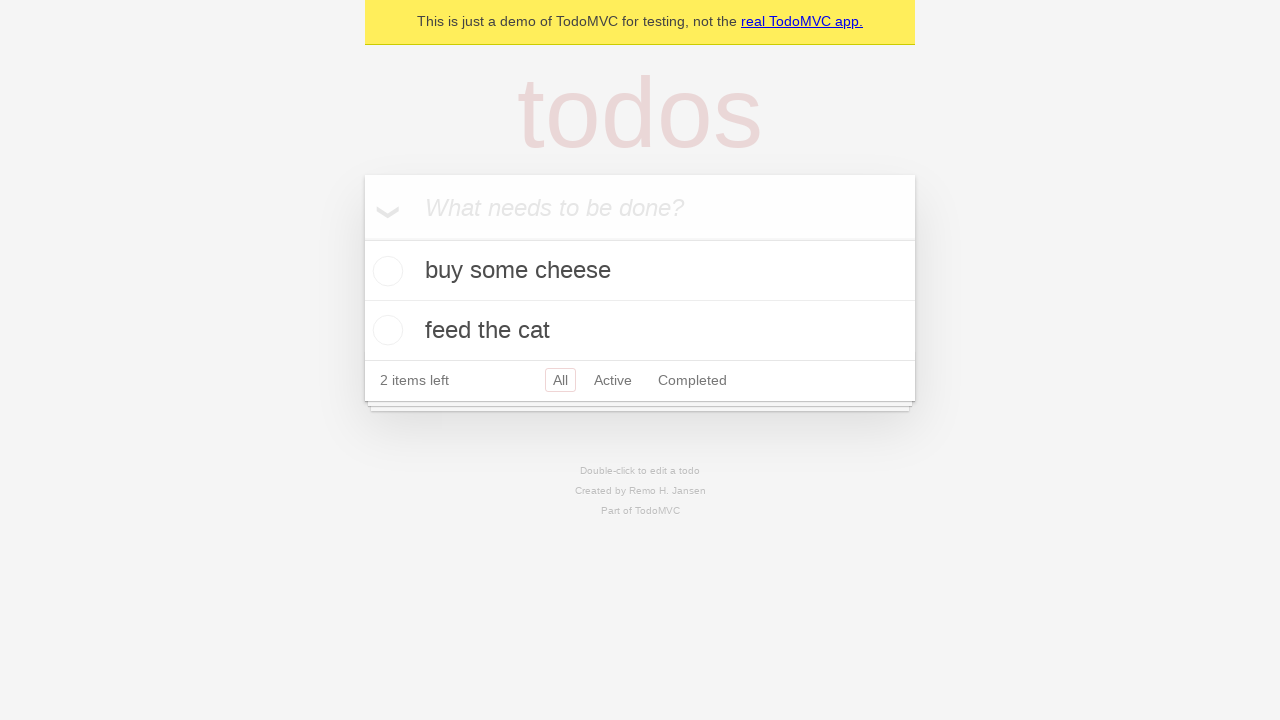

Filled input field with 'book a doctors appointment' on internal:attr=[placeholder="What needs to be done?"i]
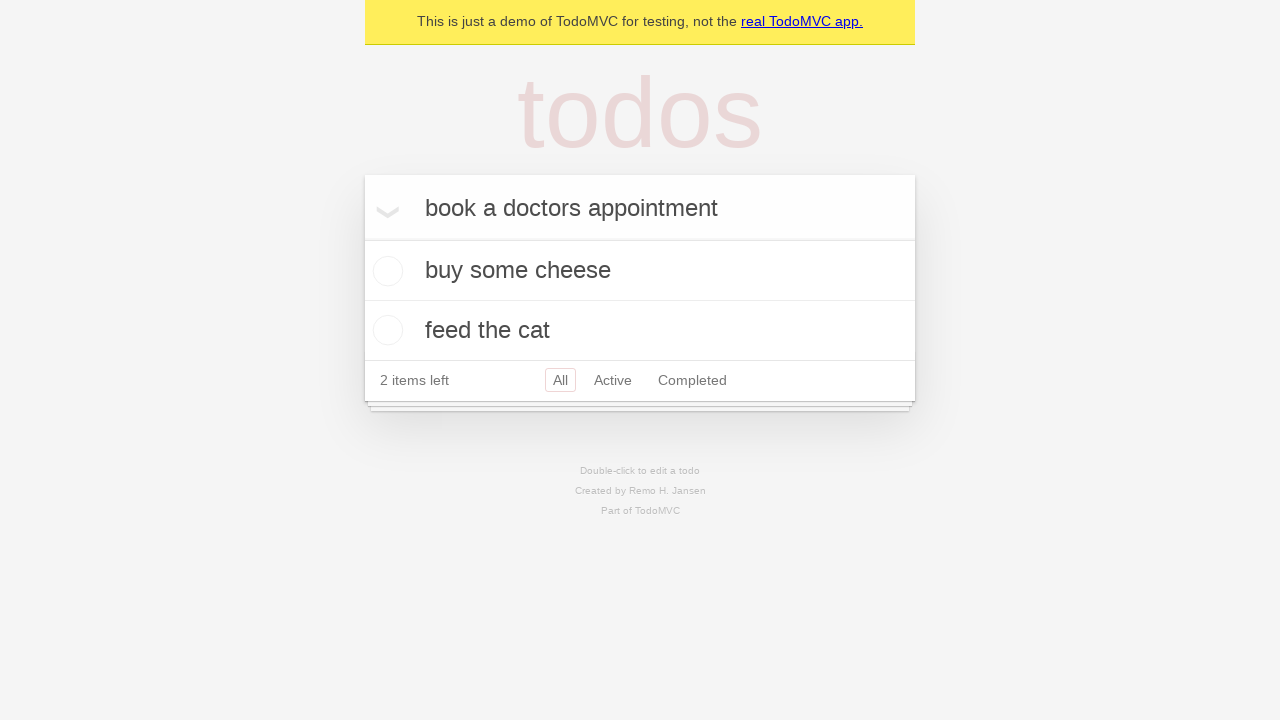

Pressed Enter to add third todo item on internal:attr=[placeholder="What needs to be done?"i]
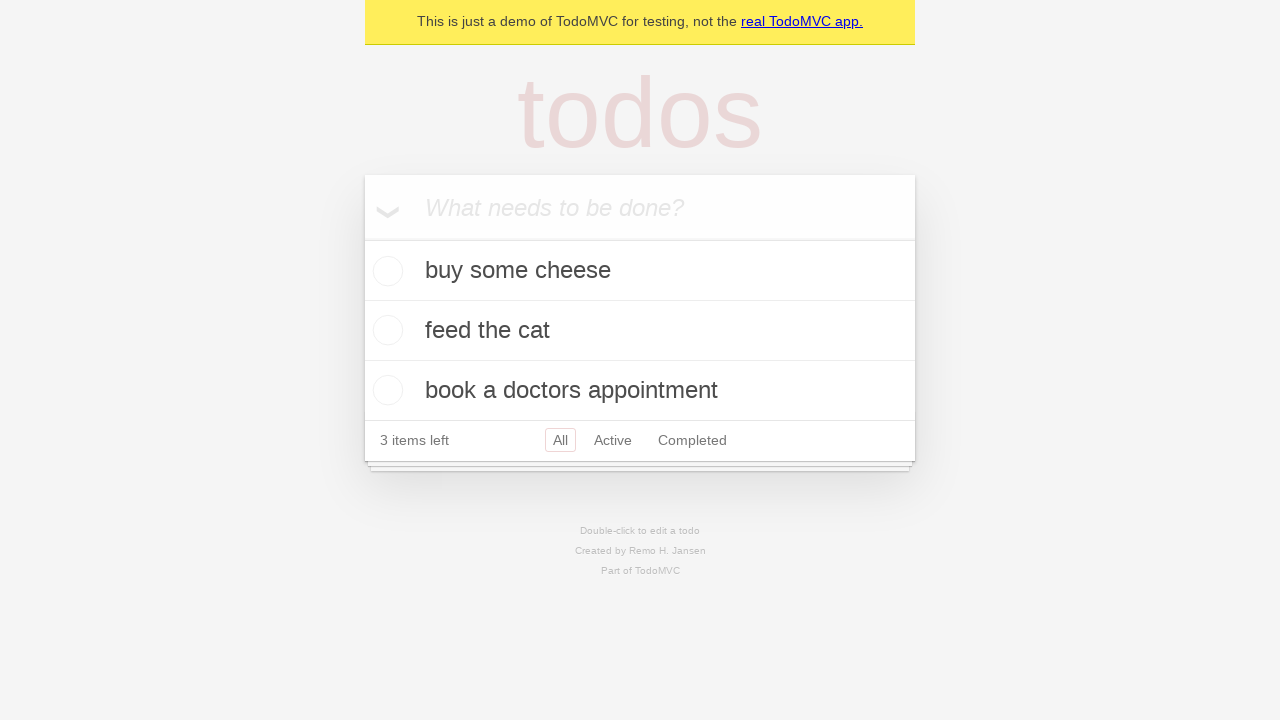

Checked the second todo item 'feed the cat' at (385, 330) on internal:testid=[data-testid="todo-item"s] >> nth=1 >> internal:role=checkbox
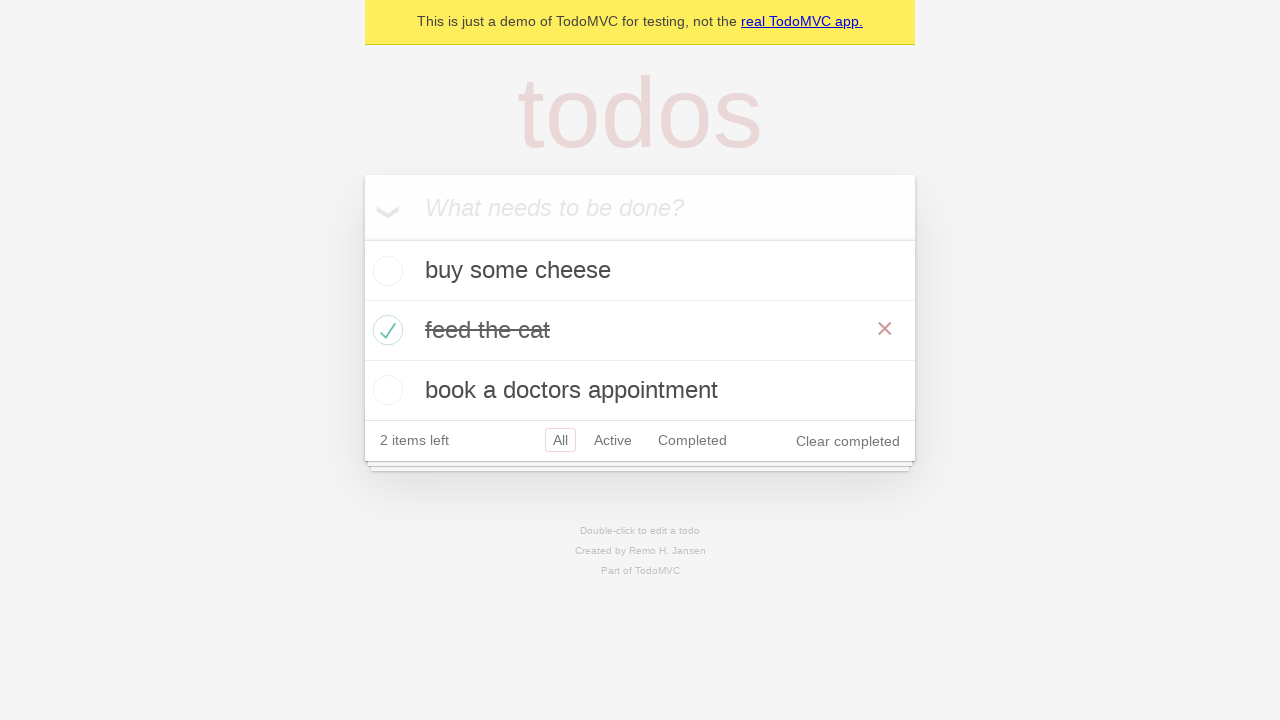

Clicked the Active filter to display only active items at (613, 440) on internal:role=link[name="Active"i]
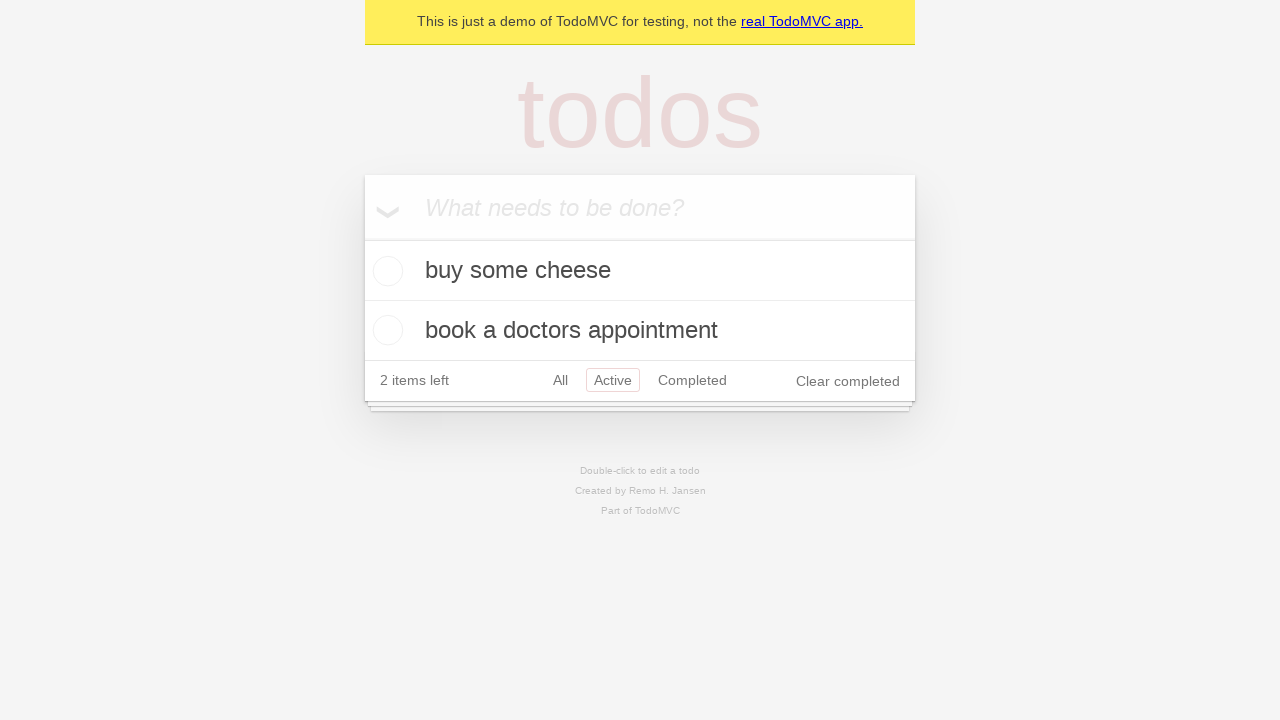

Waited for filtered todo items to load and display only active items
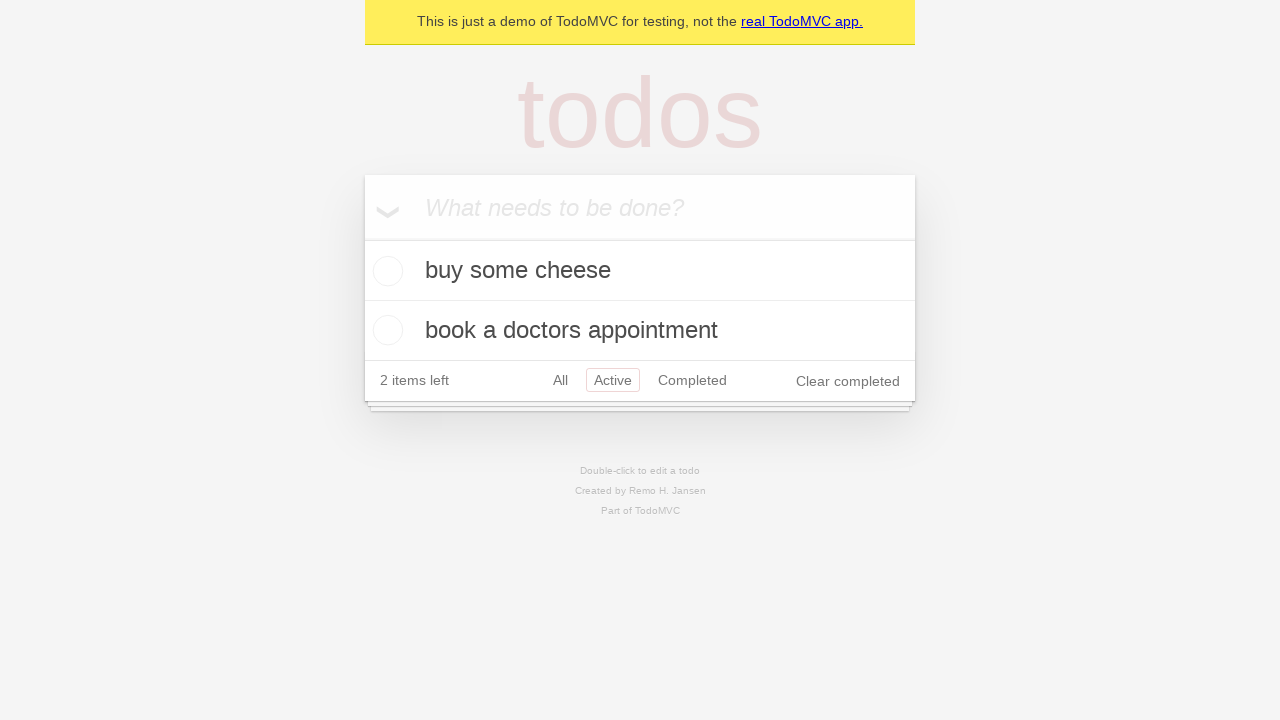

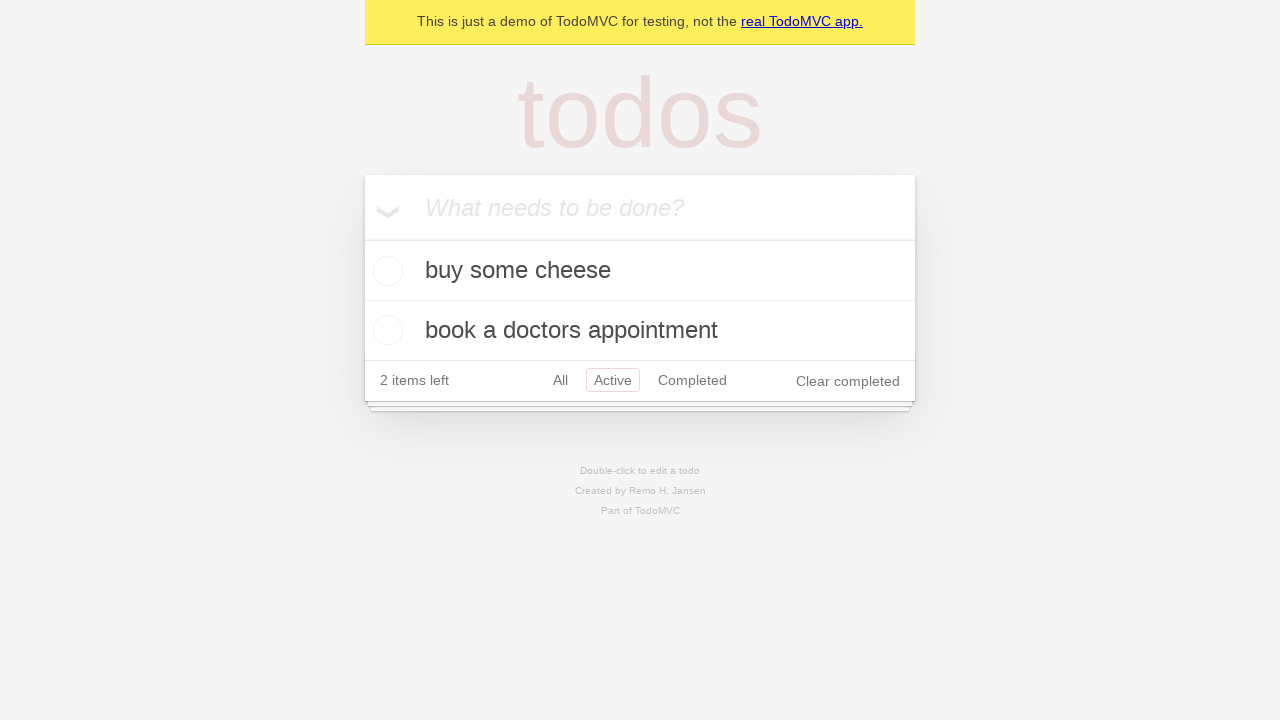